Tests drag and drop functionality by dragging an element and dropping it onto a target droppable area on a Selenium practice page.

Starting URL: https://www.tutorialspoint.com/selenium/practice/droppable.php

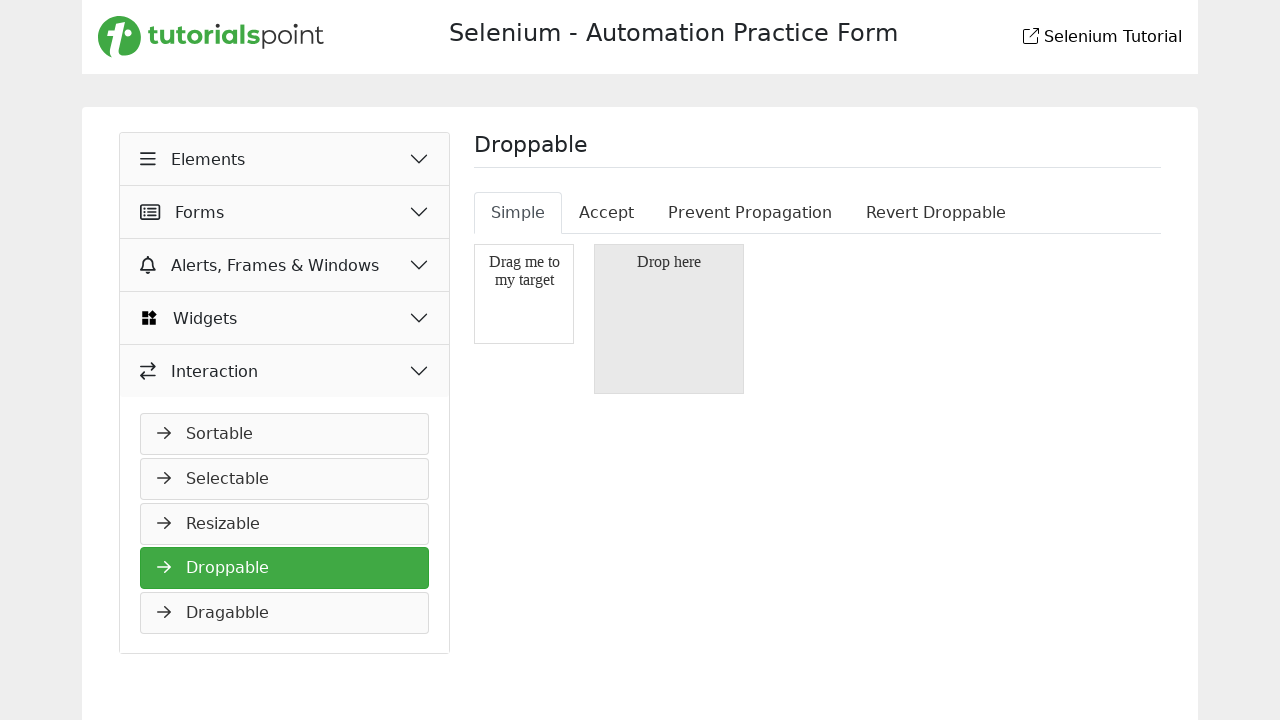

Waited for draggable element to be visible
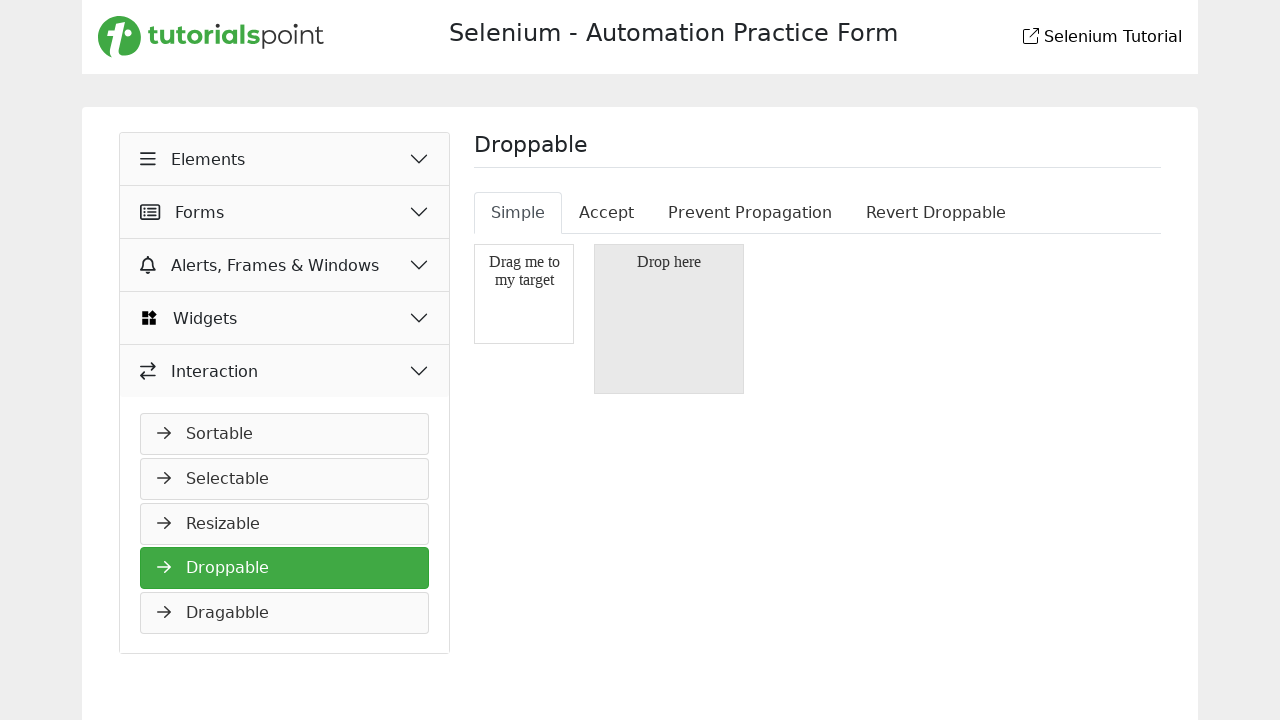

Waited for droppable element to be visible
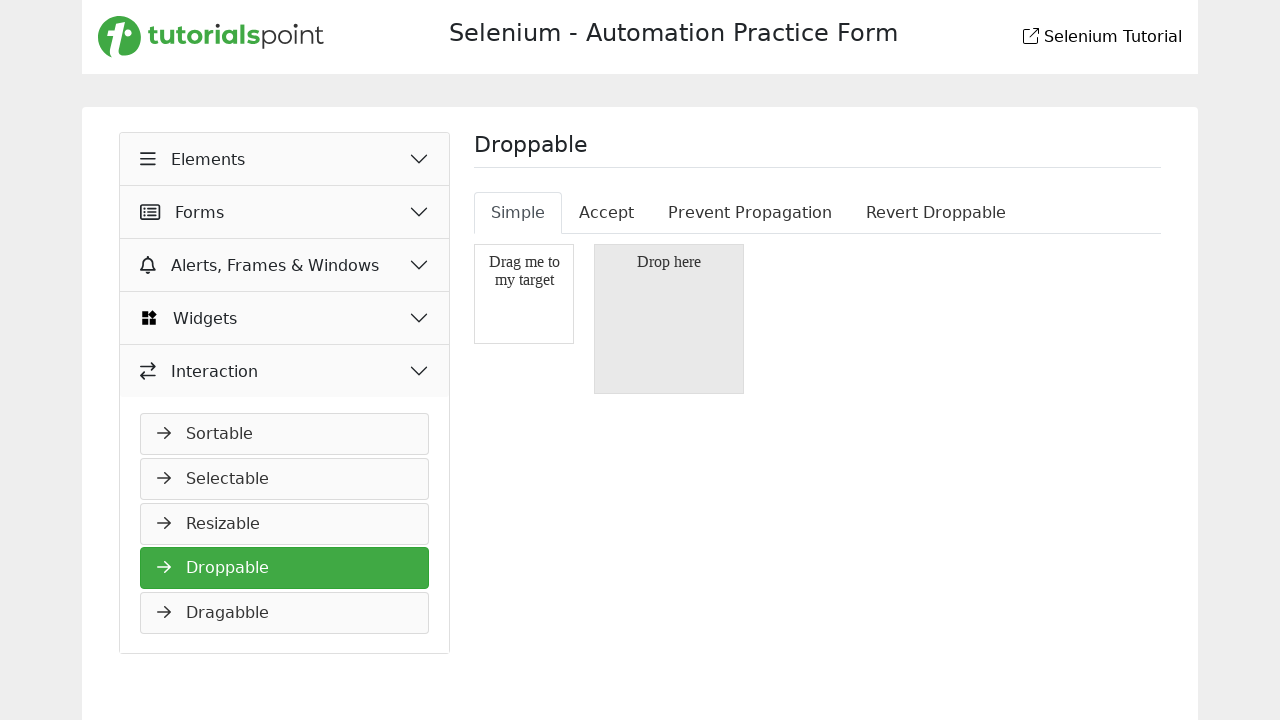

Dragged draggable element and dropped it onto droppable target area at (669, 319)
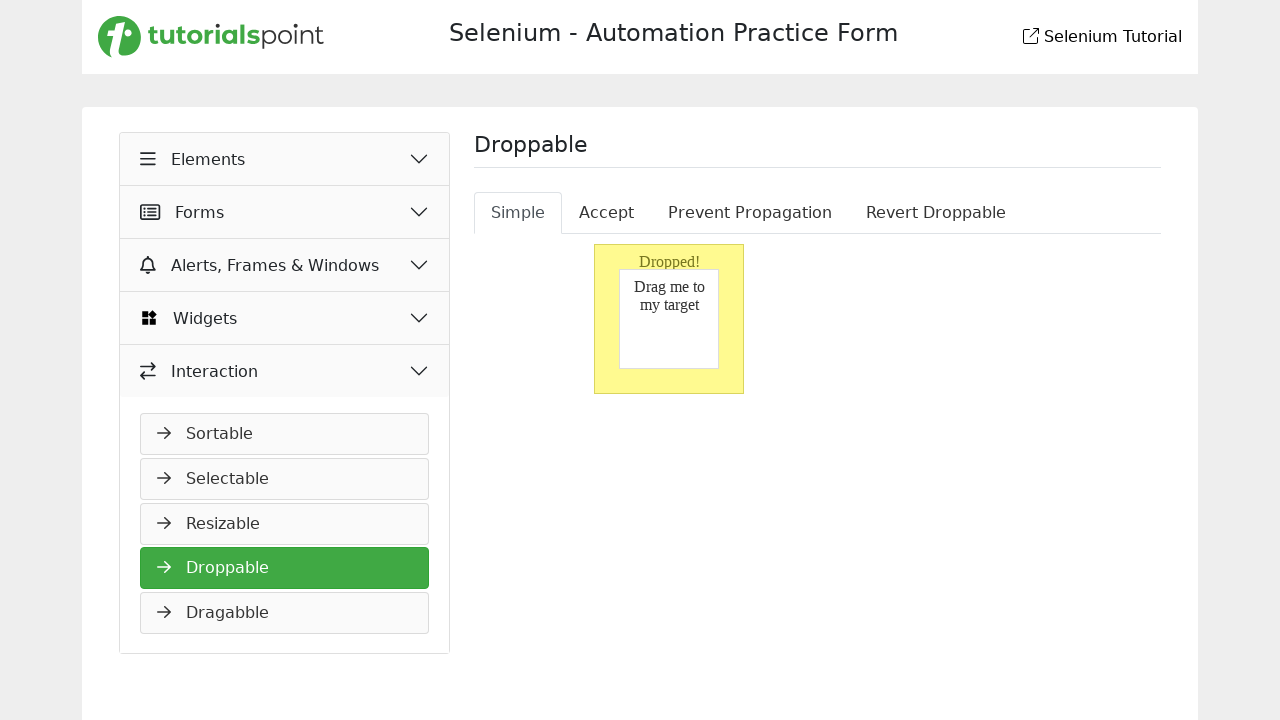

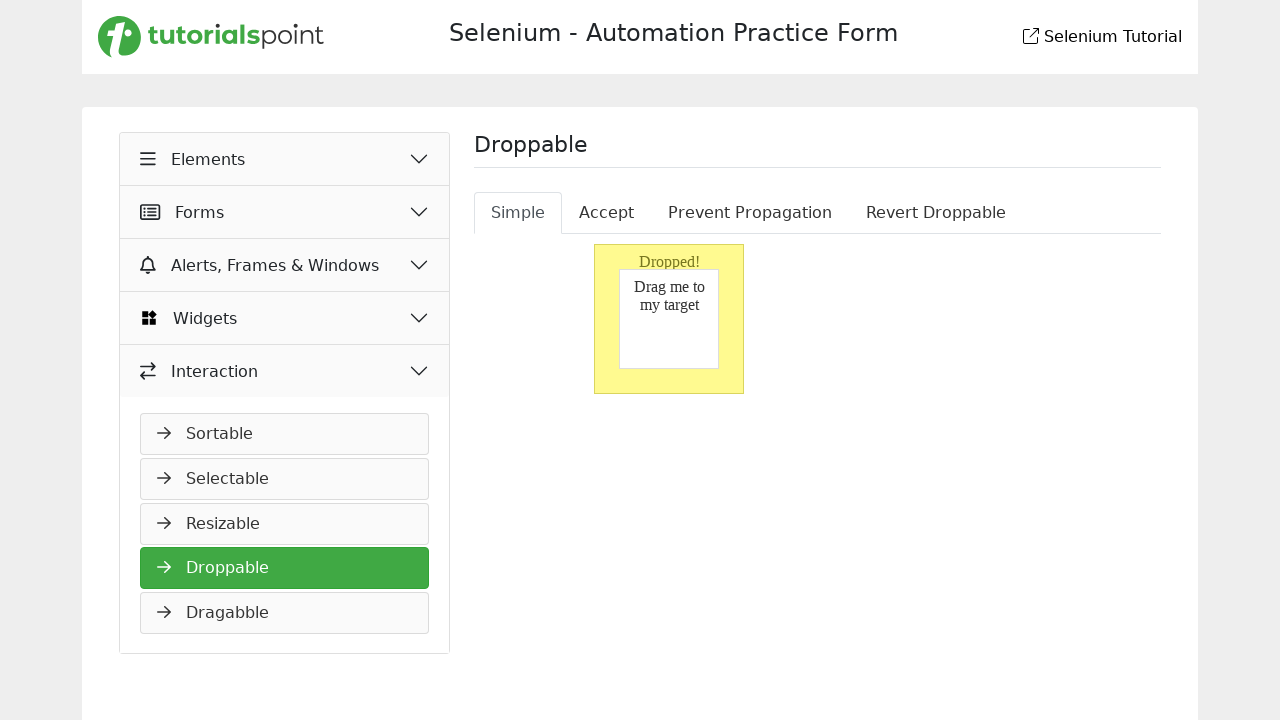